Tests waiting functionality by clicking a button and waiting for an element to appear on the page

Starting URL: https://testeroprogramowania.github.io/selenium/wait2.html

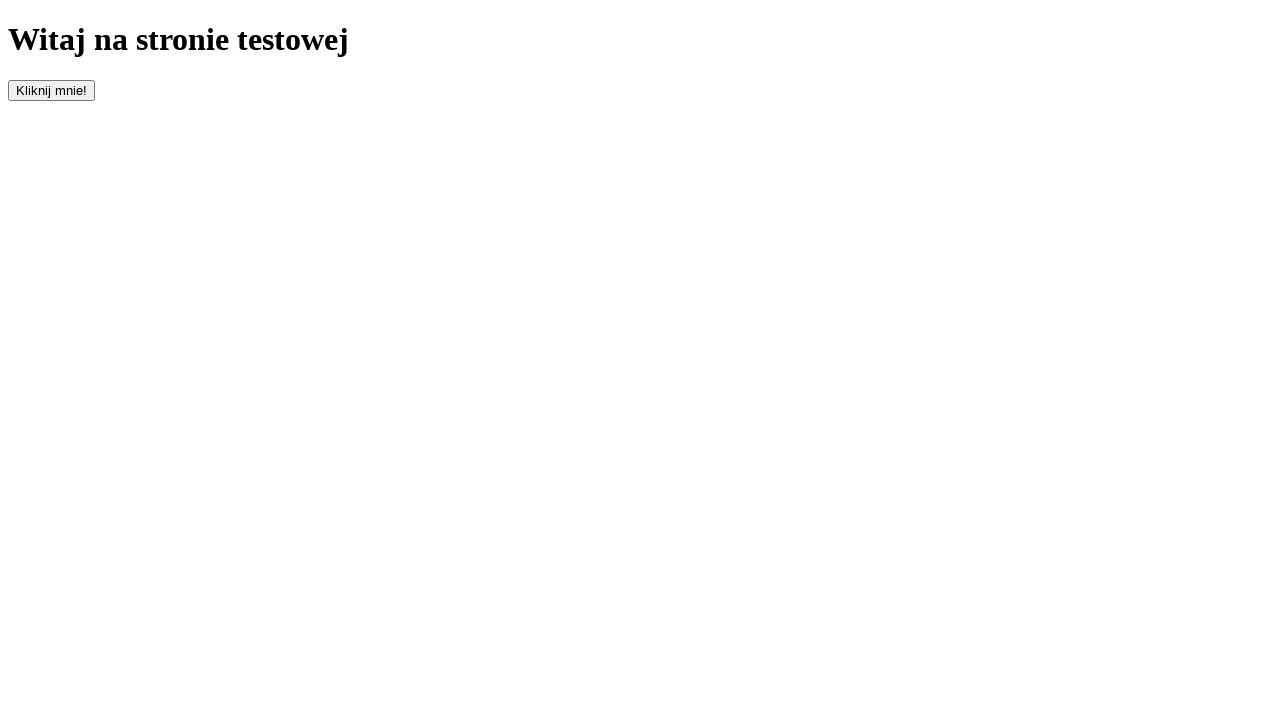

Navigated to wait2.html test page
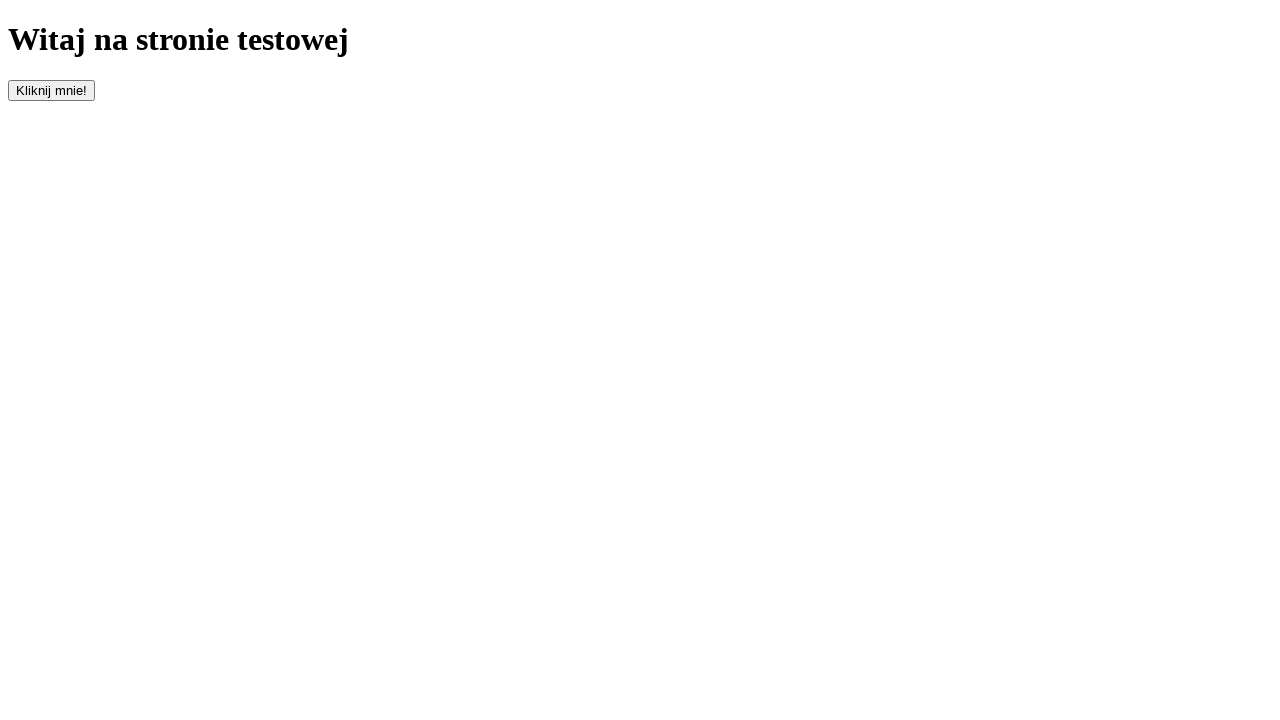

Clicked the clickOnMe button to trigger dynamic content at (52, 90) on #clickOnMe
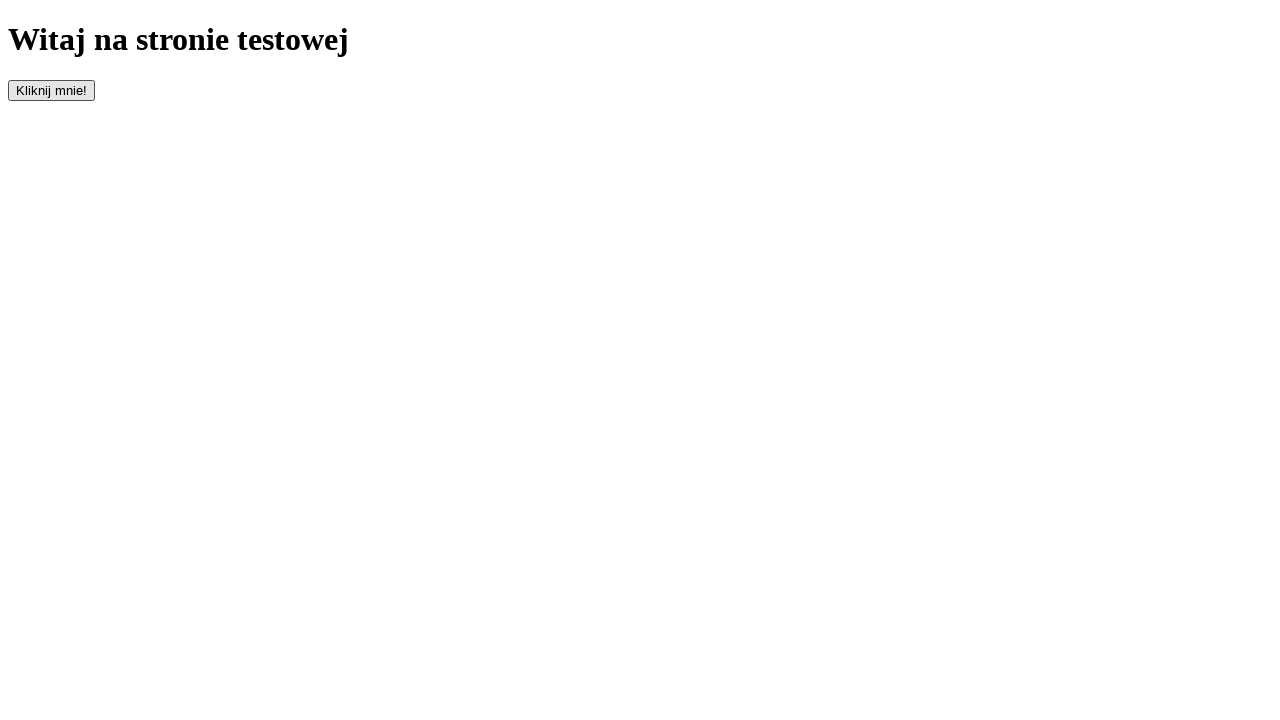

Paragraph element appeared on the page
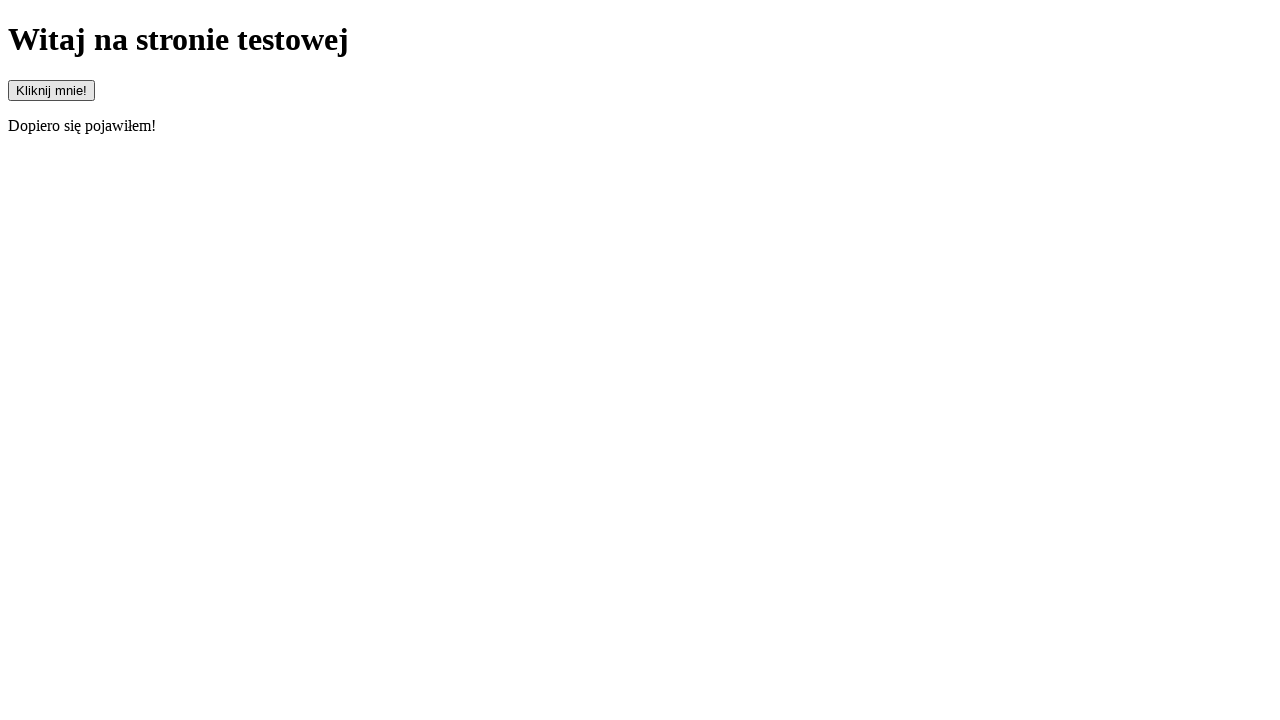

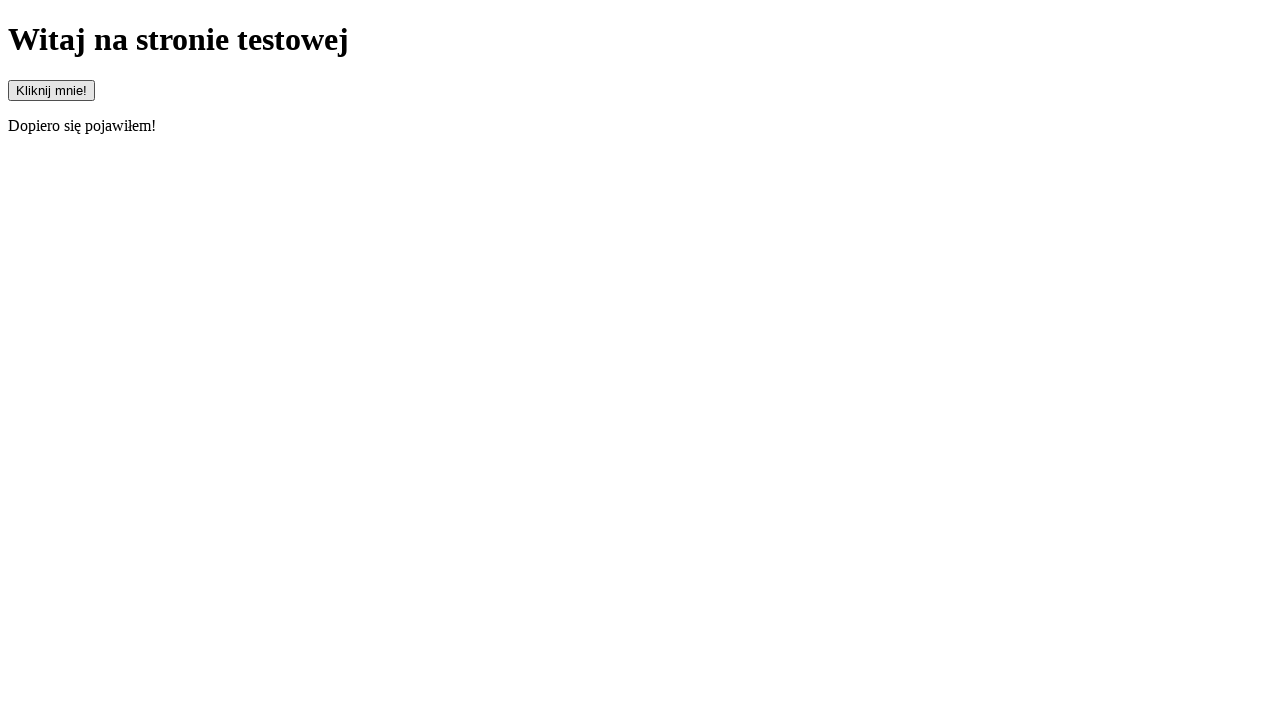